Tests that browser back button works correctly with routing filters

Starting URL: https://demo.playwright.dev/todomvc

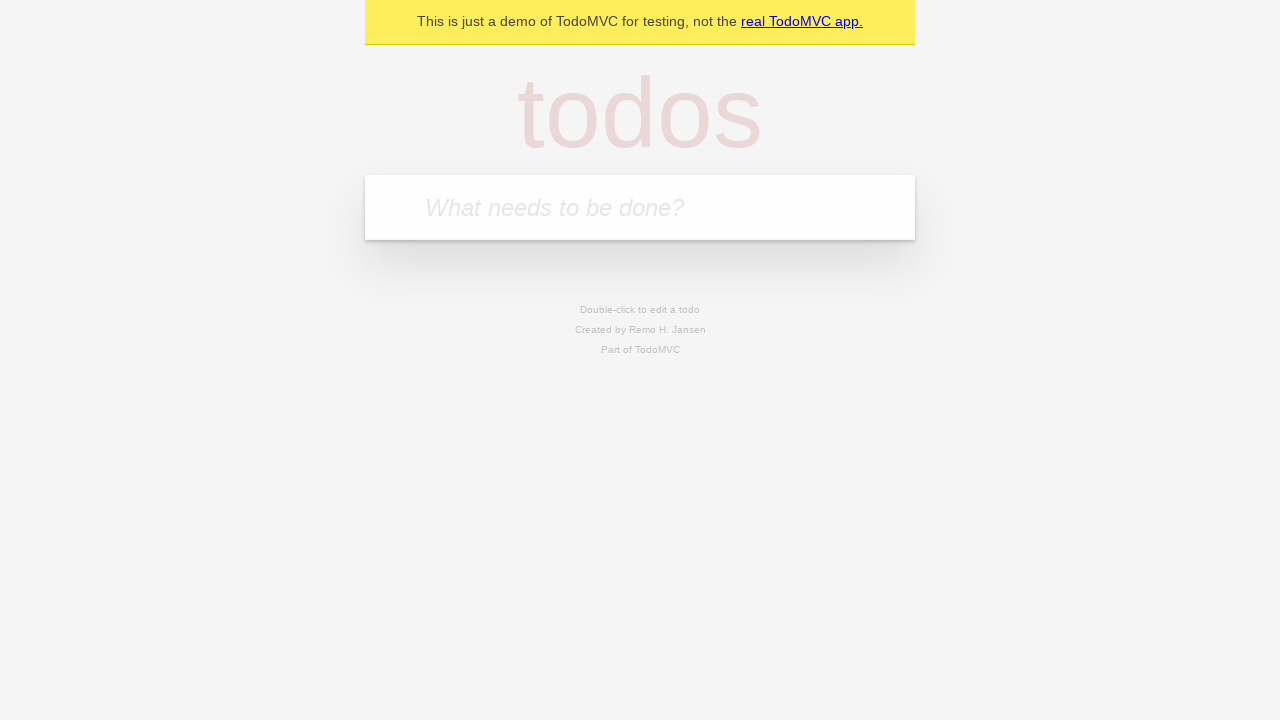

Filled todo input with 'buy some cheese' on internal:attr=[placeholder="What needs to be done?"i]
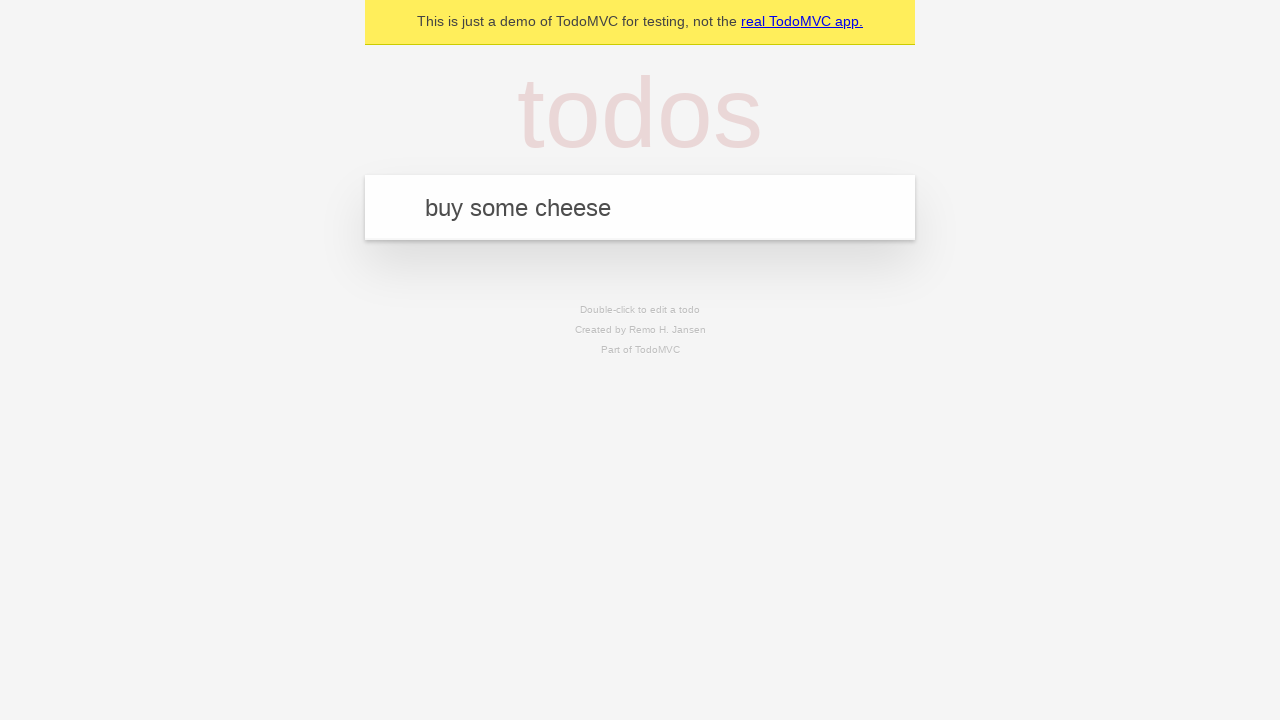

Pressed Enter to create first todo on internal:attr=[placeholder="What needs to be done?"i]
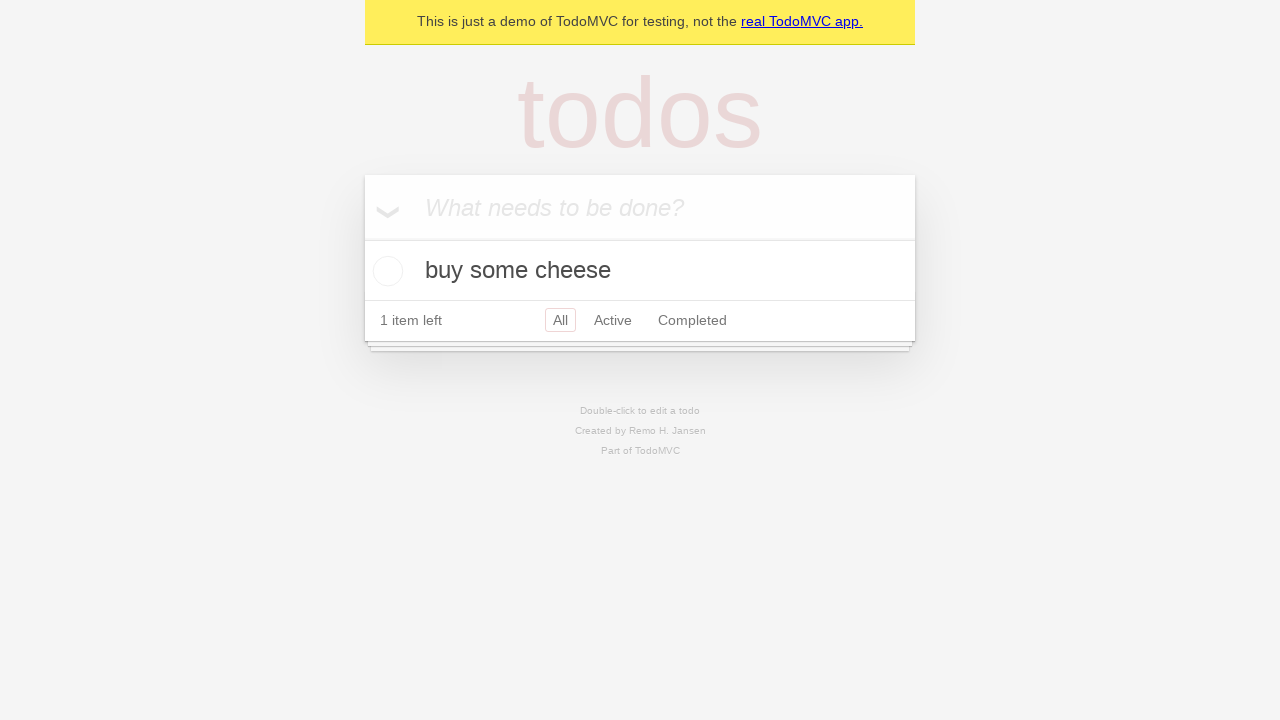

Filled todo input with 'feed the cat' on internal:attr=[placeholder="What needs to be done?"i]
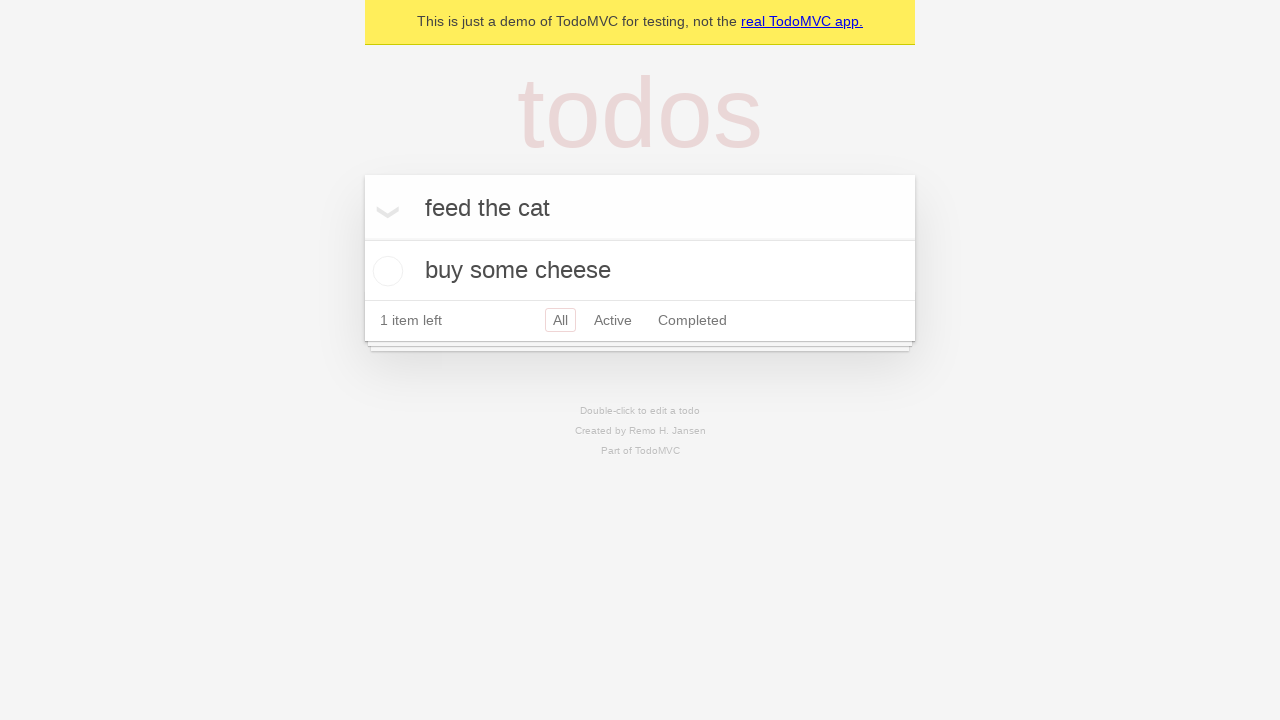

Pressed Enter to create second todo on internal:attr=[placeholder="What needs to be done?"i]
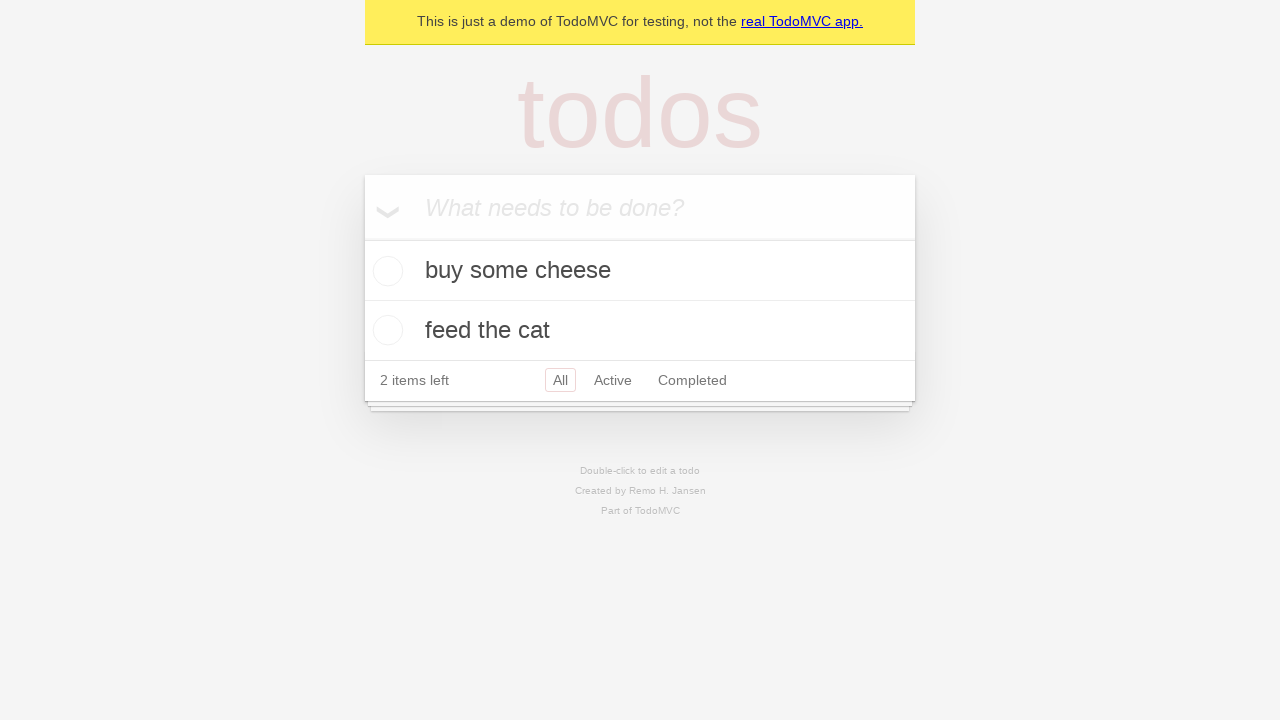

Filled todo input with 'book a doctors appointment' on internal:attr=[placeholder="What needs to be done?"i]
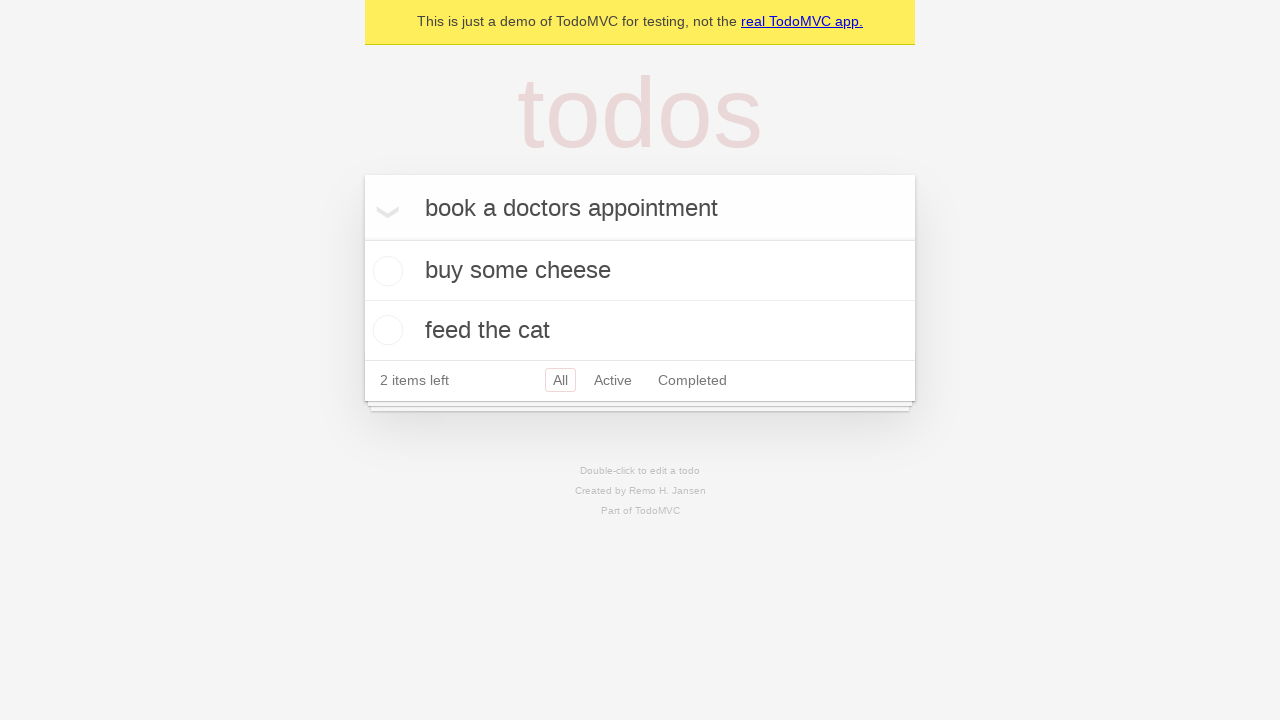

Pressed Enter to create third todo on internal:attr=[placeholder="What needs to be done?"i]
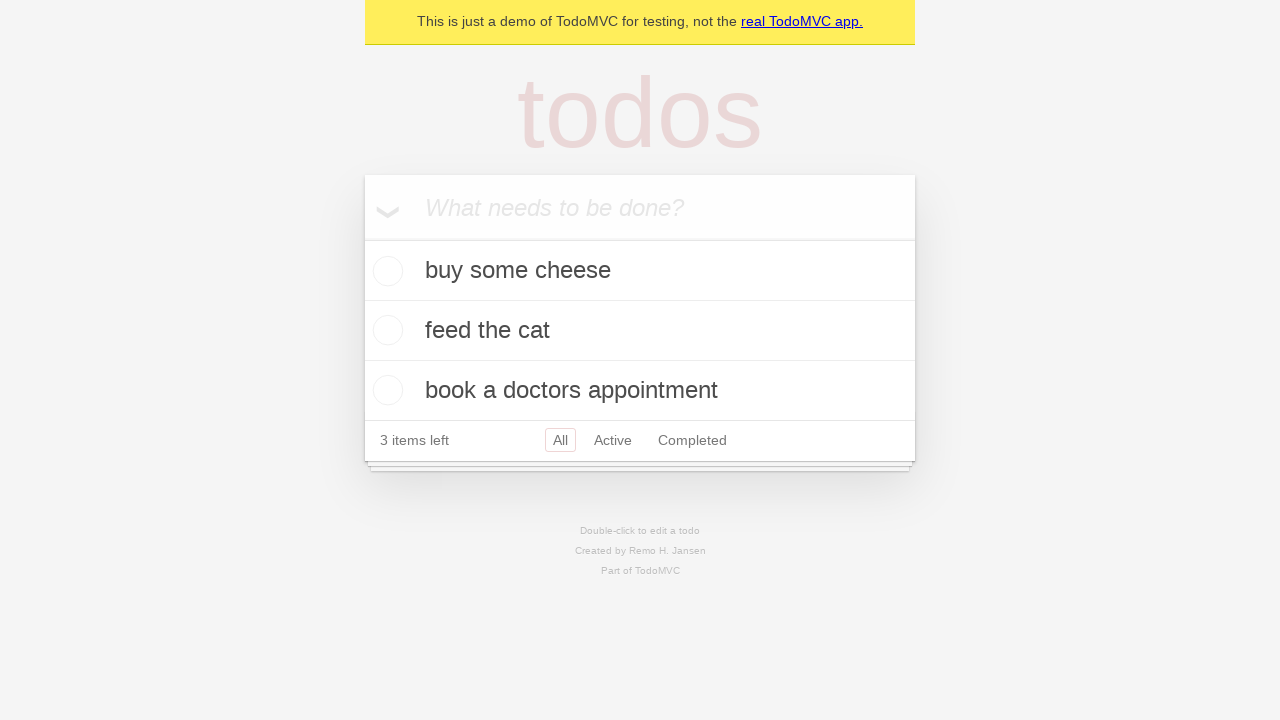

Checked the second todo item at (385, 330) on internal:testid=[data-testid="todo-item"s] >> nth=1 >> internal:role=checkbox
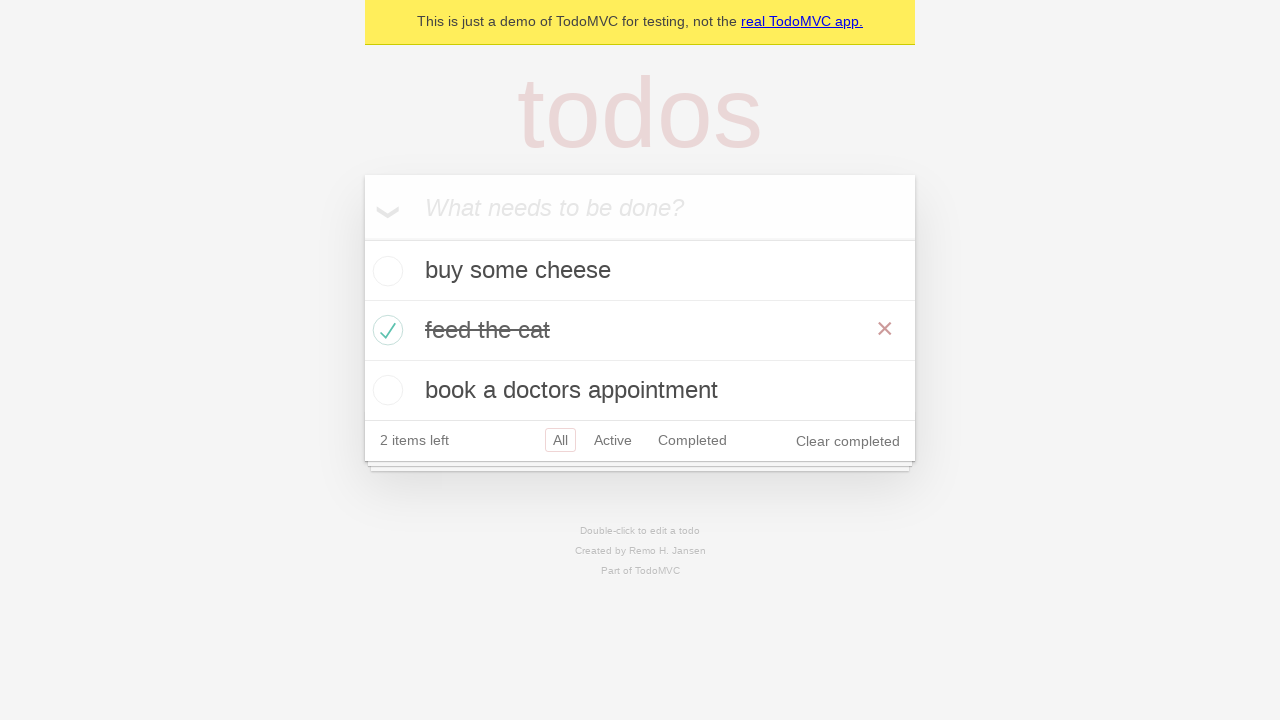

Clicked 'All' filter link at (560, 440) on internal:role=link[name="All"i]
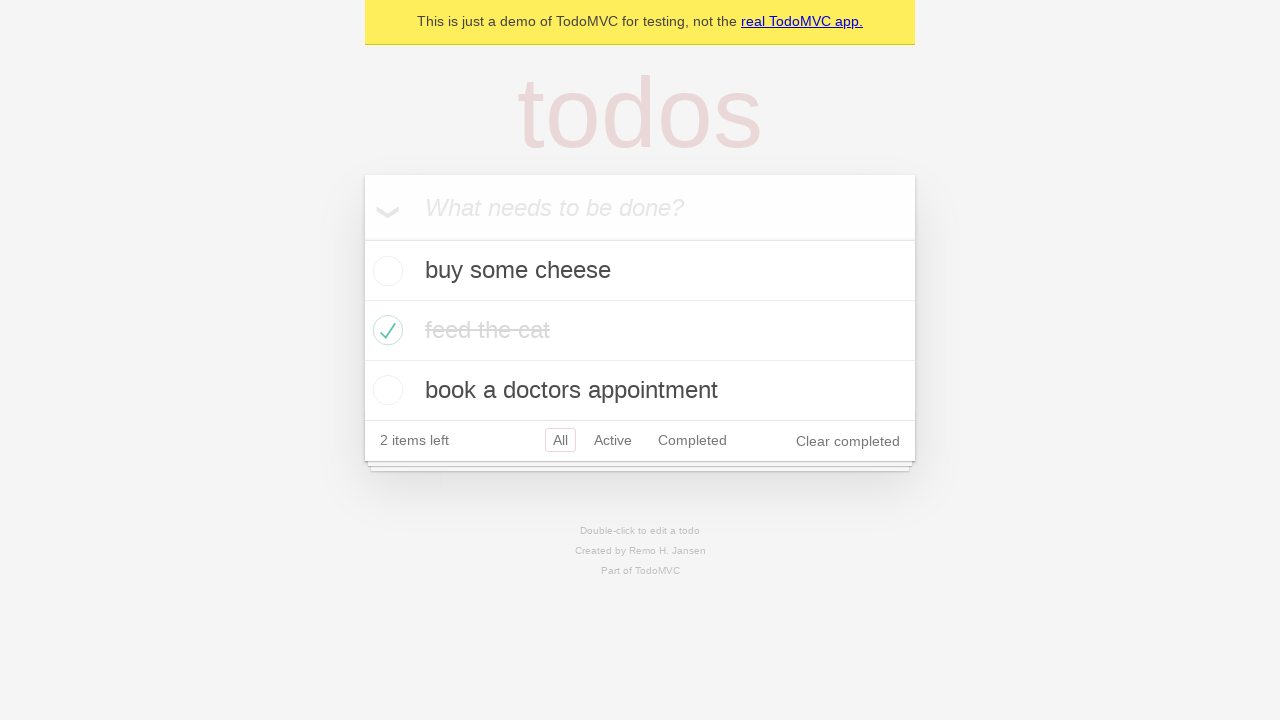

Clicked 'Active' filter link at (613, 440) on internal:role=link[name="Active"i]
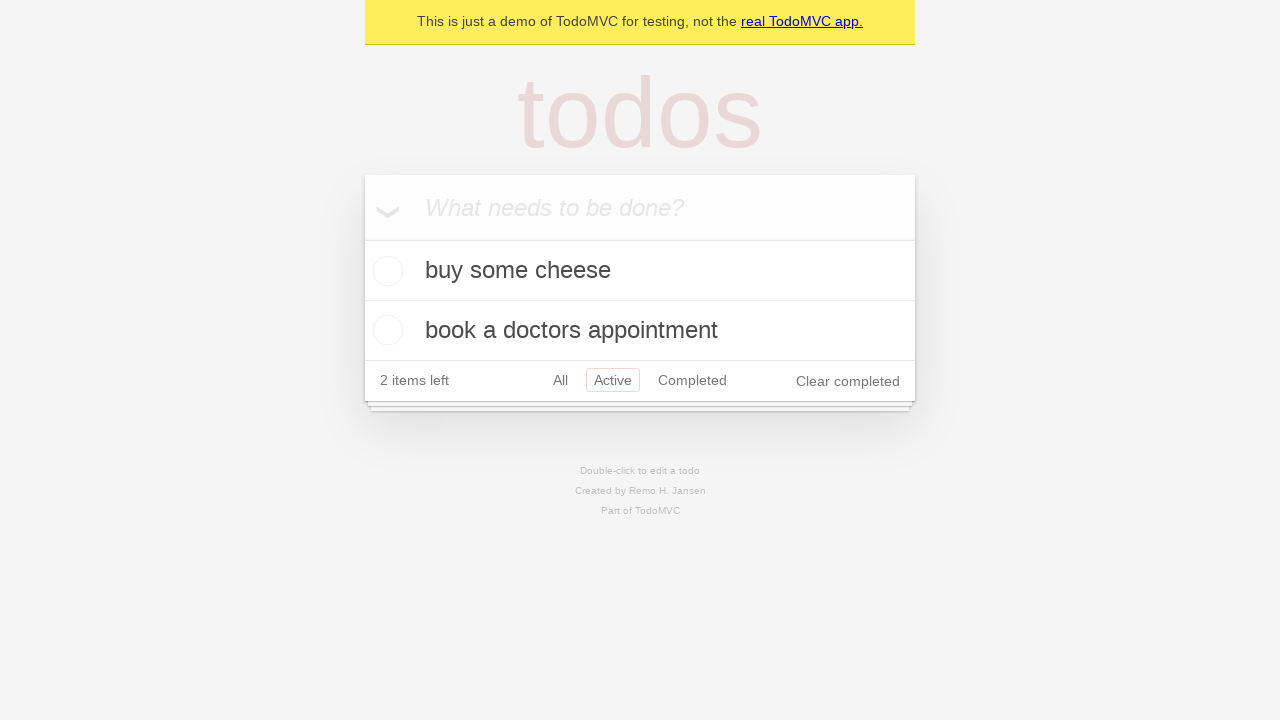

Clicked 'Completed' filter link at (692, 380) on internal:role=link[name="Completed"i]
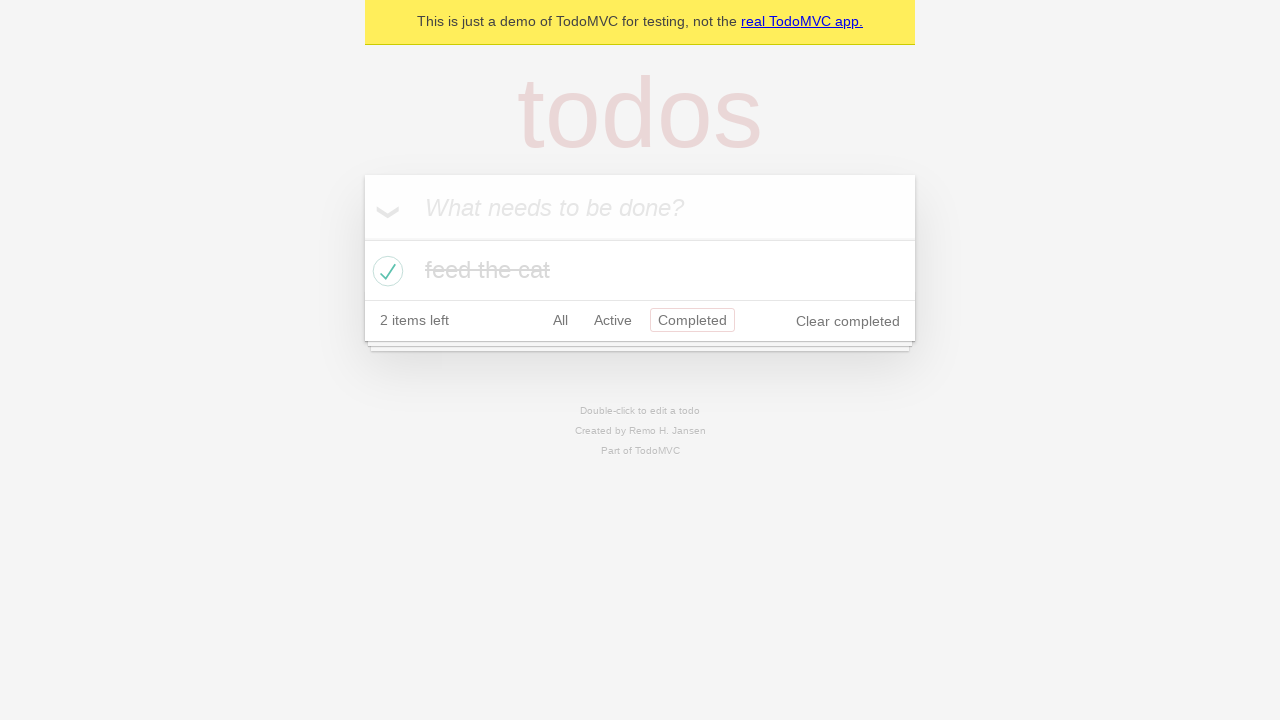

Navigated back using browser back button (from Completed to Active filter)
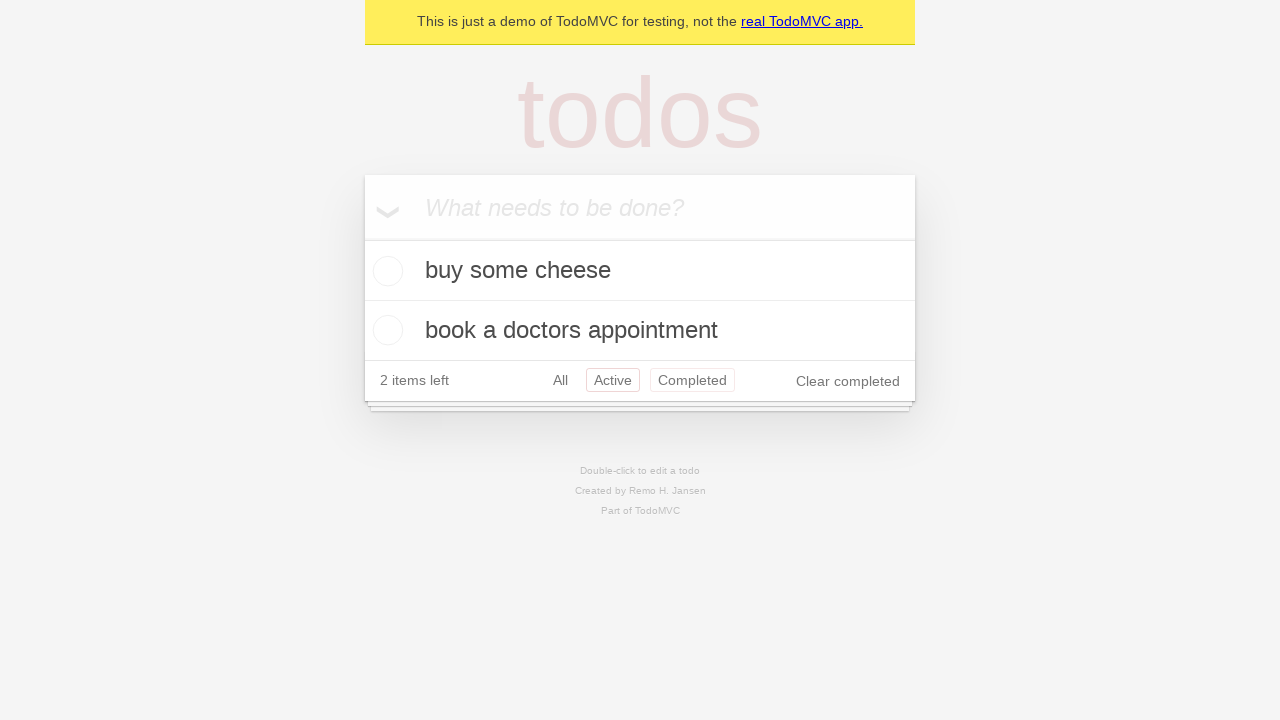

Navigated back using browser back button (from Active to All filter)
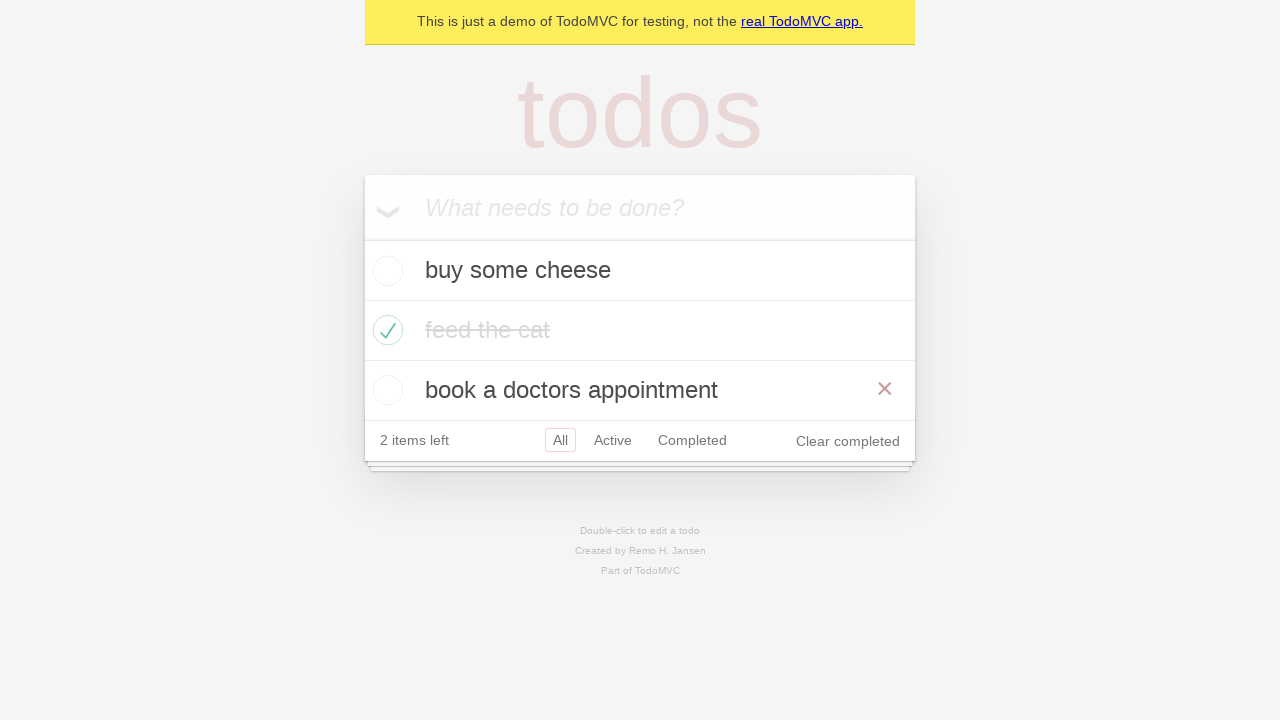

Verified all todo items are displayed after back navigation
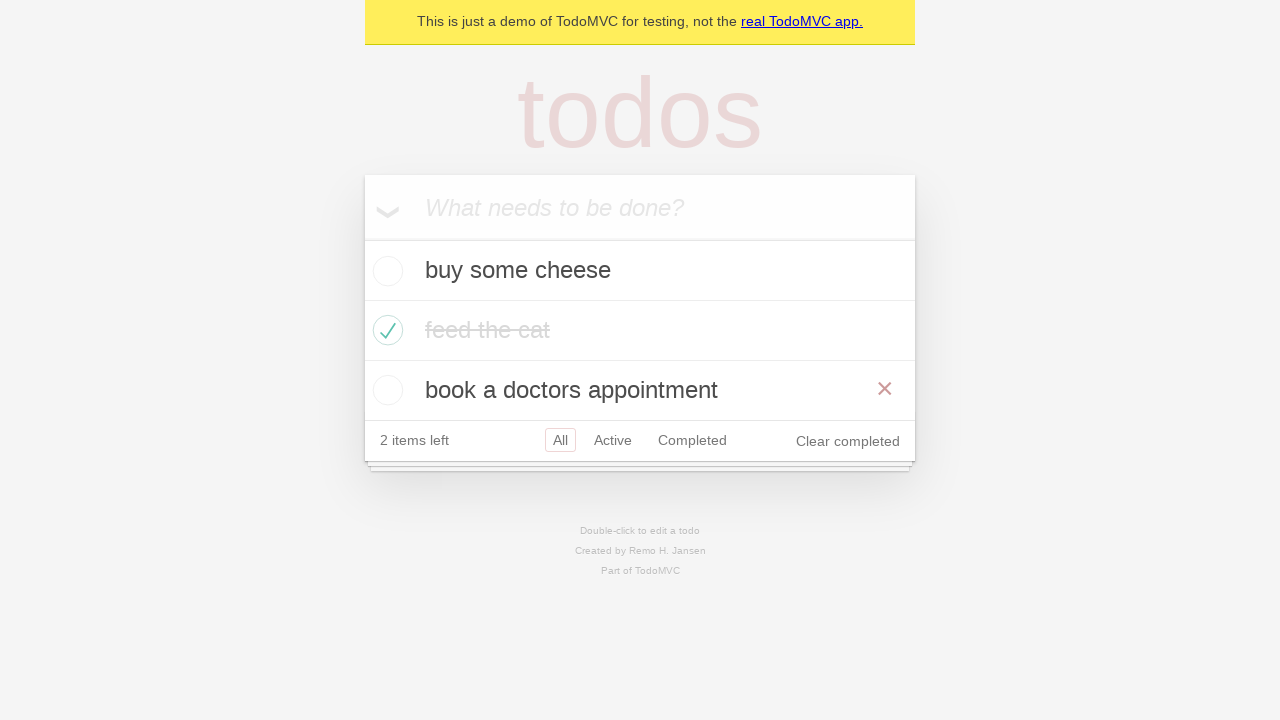

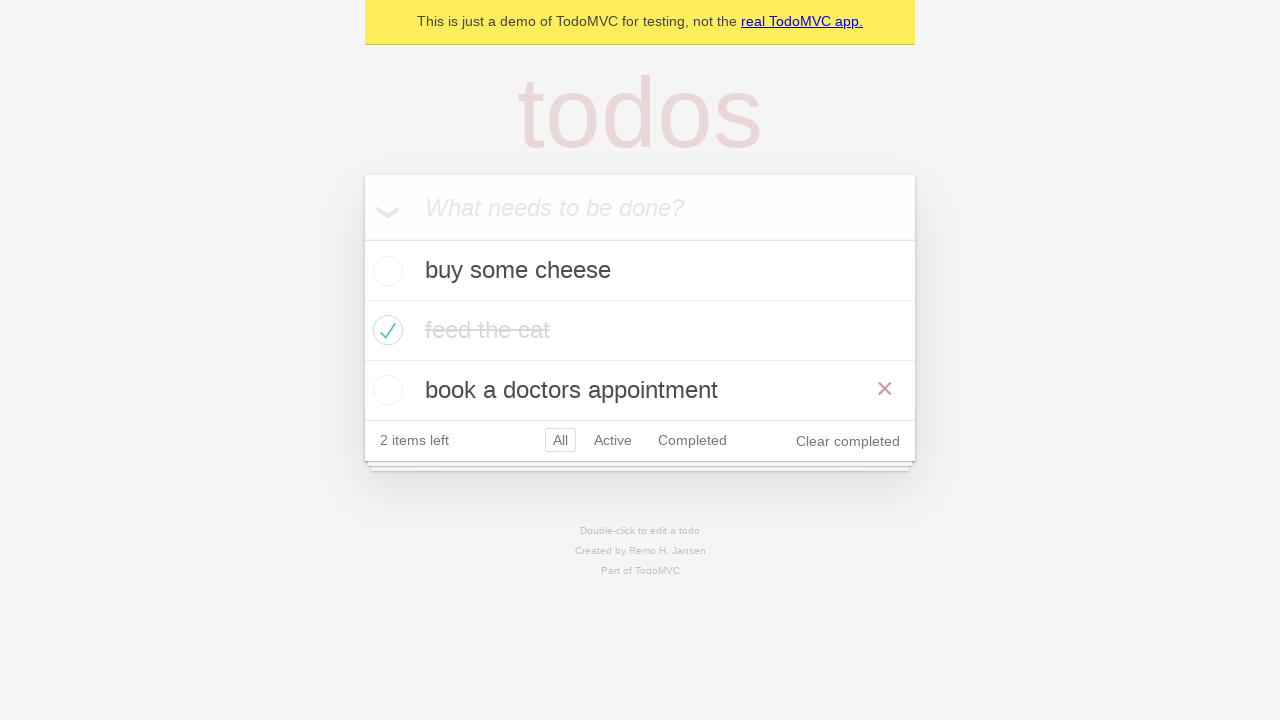